Navigates to AutomationTalks.com and verifies the page loads by checking the title

Starting URL: https://www.AutomationTalks.com

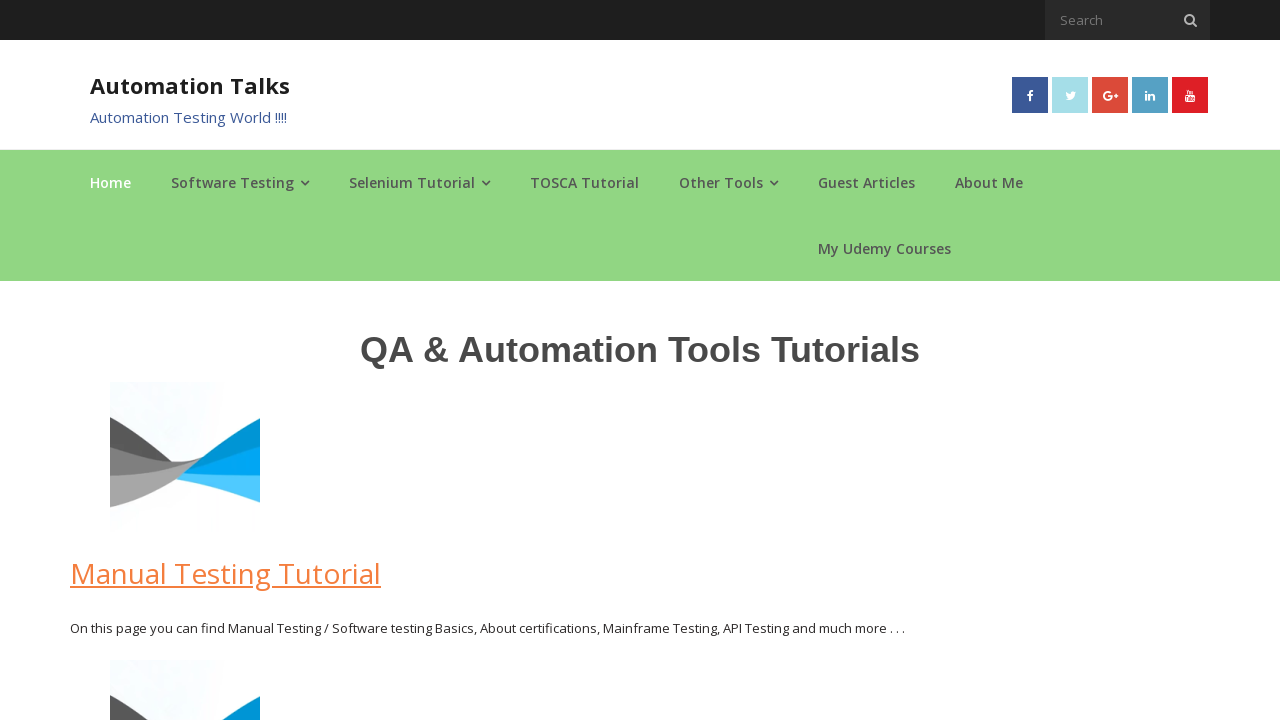

Navigated to https://www.AutomationTalks.com
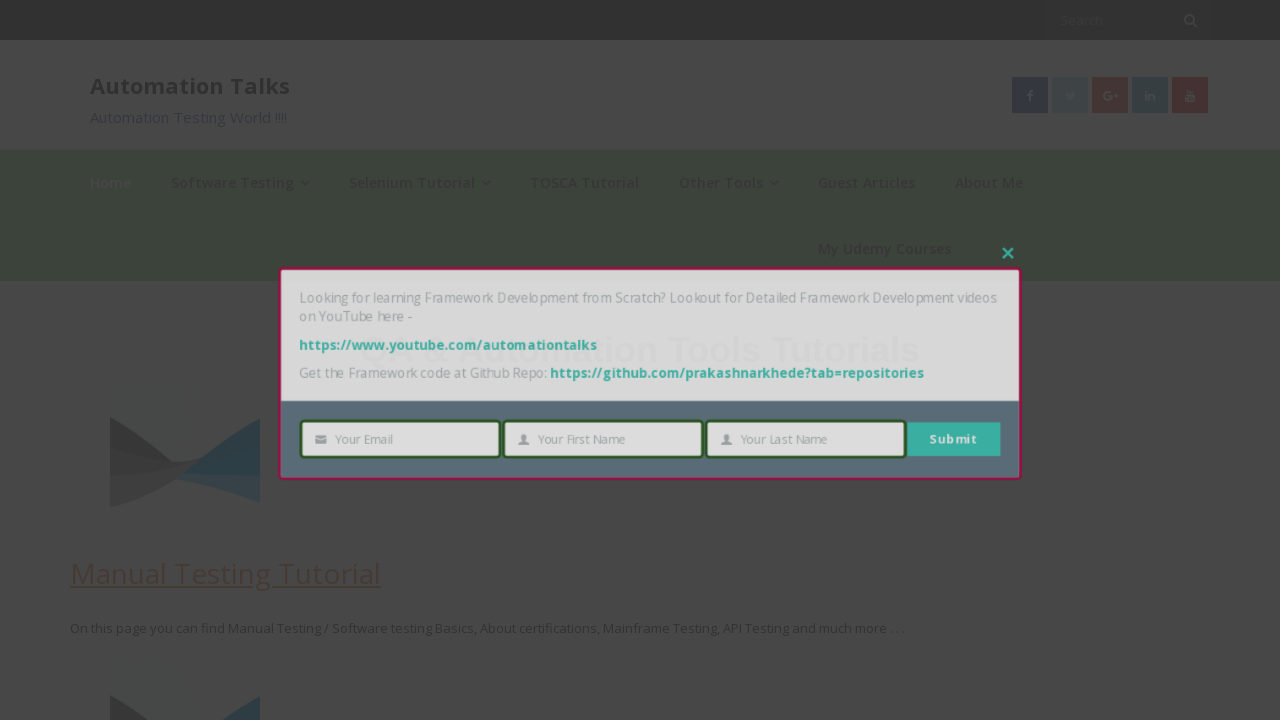

Page fully loaded (domcontentloaded state)
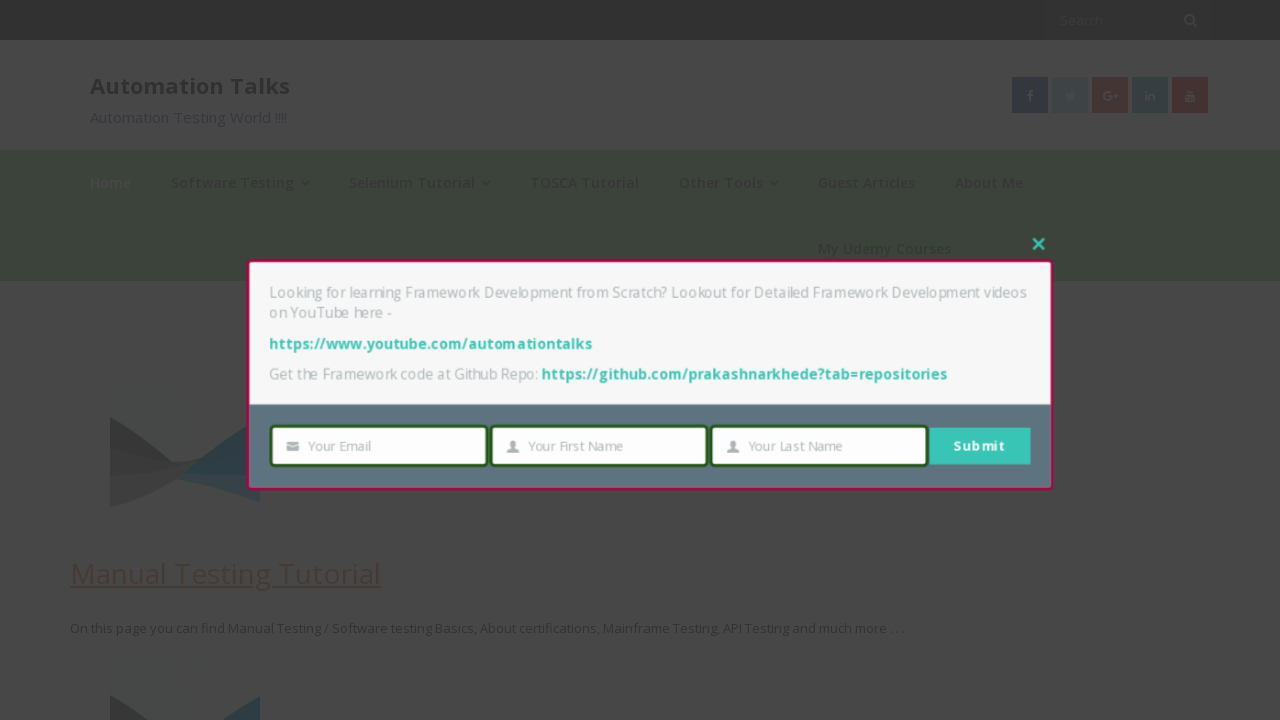

Retrieved page title: AutomationTalks - Learn Automation Testing
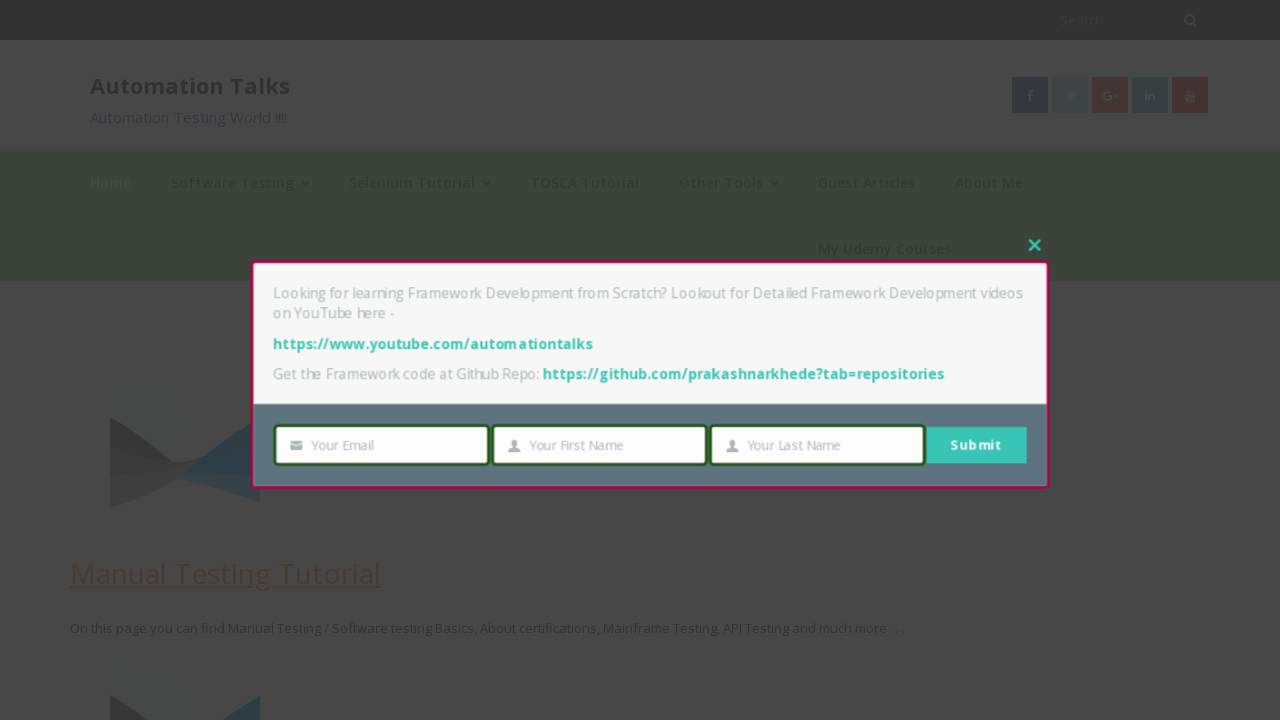

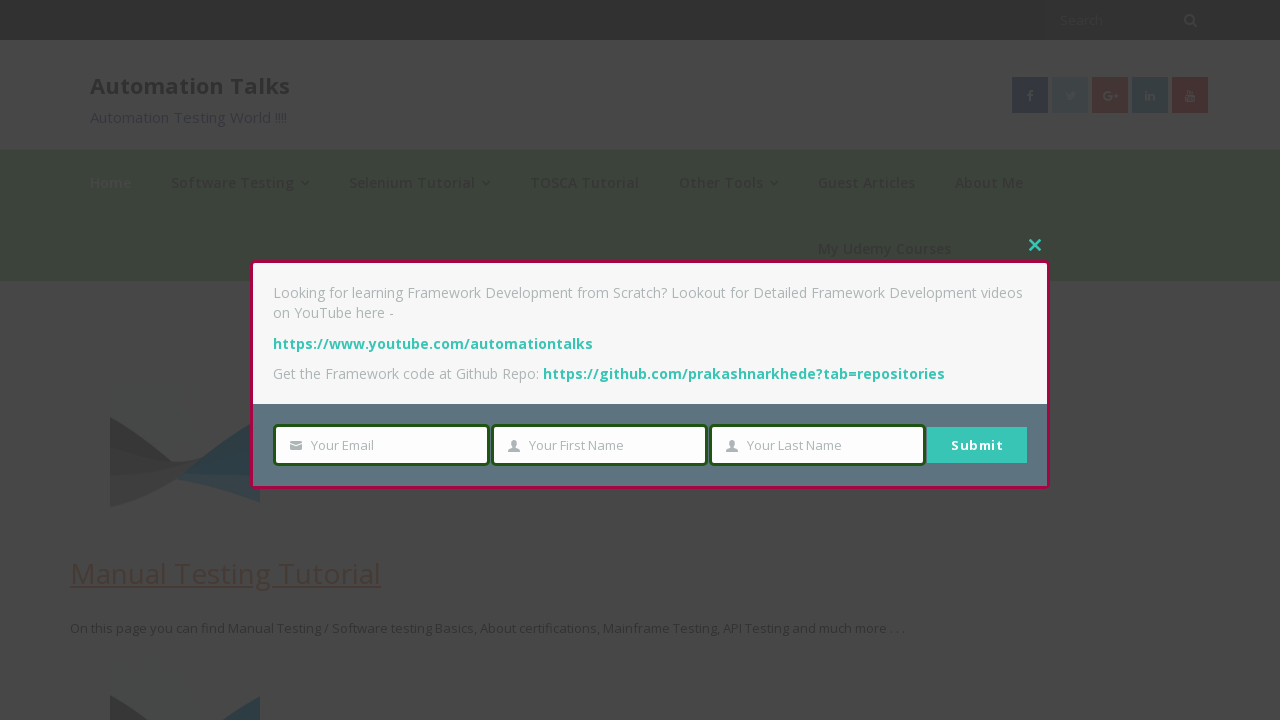